Tests adding an element by clicking the Add Element button and verifying the Delete button appears

Starting URL: https://the-internet.herokuapp.com/add_remove_elements/

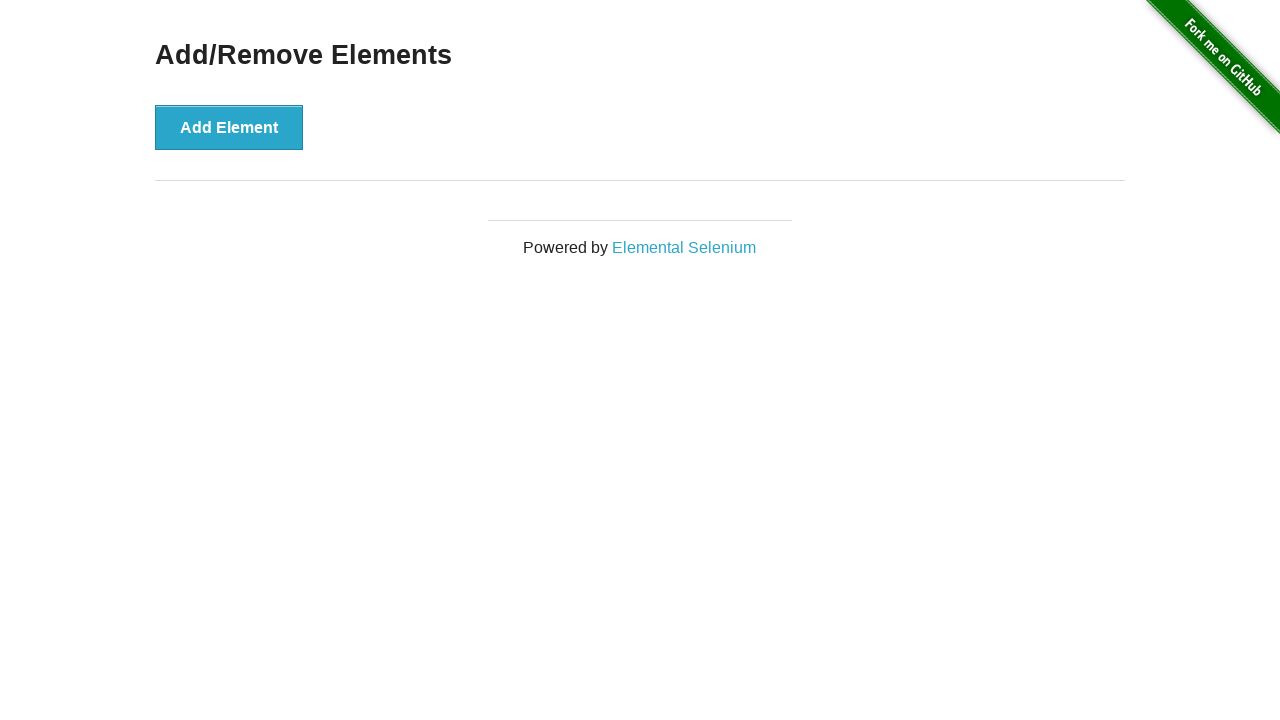

Clicked Add Element button at (229, 127) on .example button
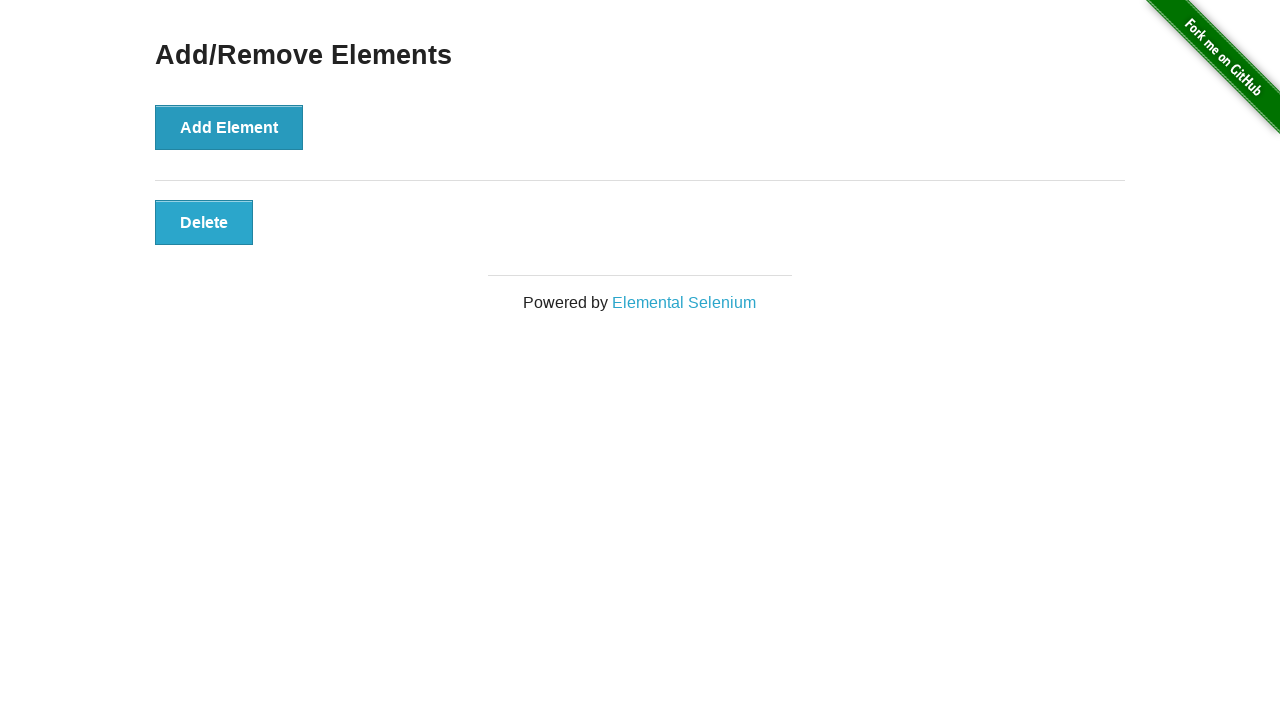

Delete button appeared after adding element
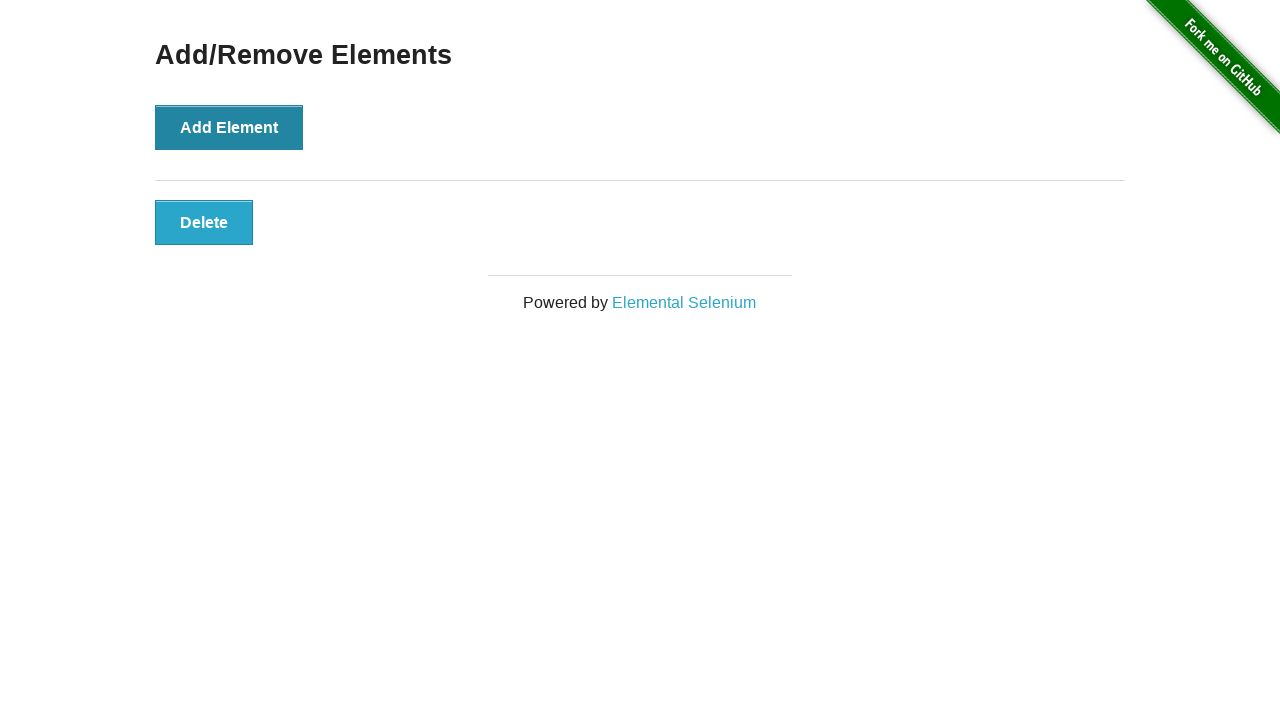

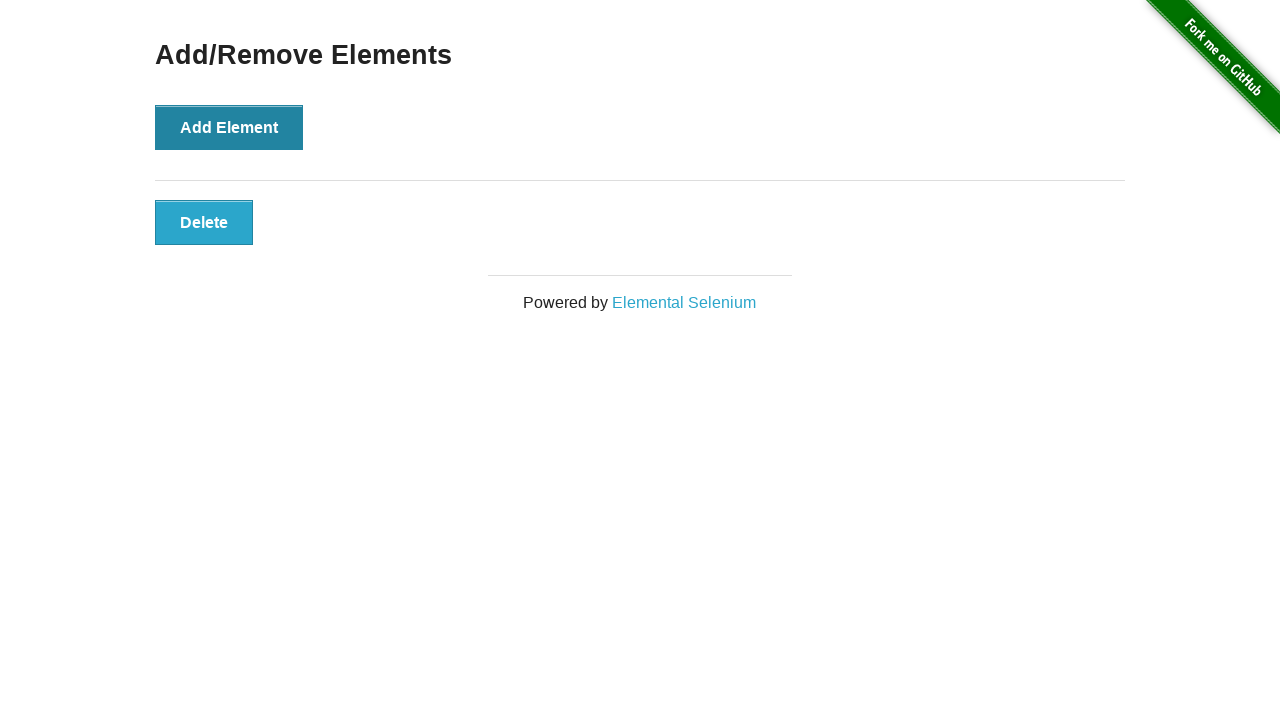